Tests dropdown select menu functionality by selecting options using different methods: by index, by value, and by visible text

Starting URL: https://demoqa.com/select-menu

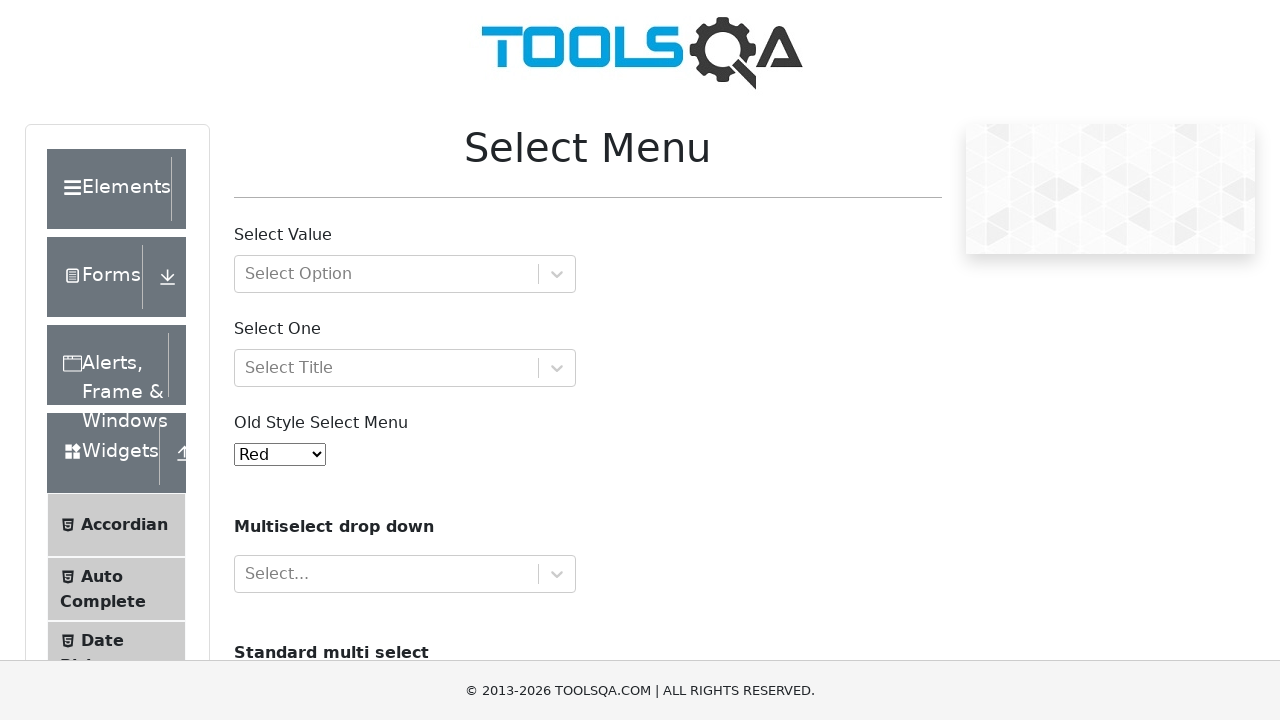

Selected dropdown option by index 1 (Blue) on #oldSelectMenu
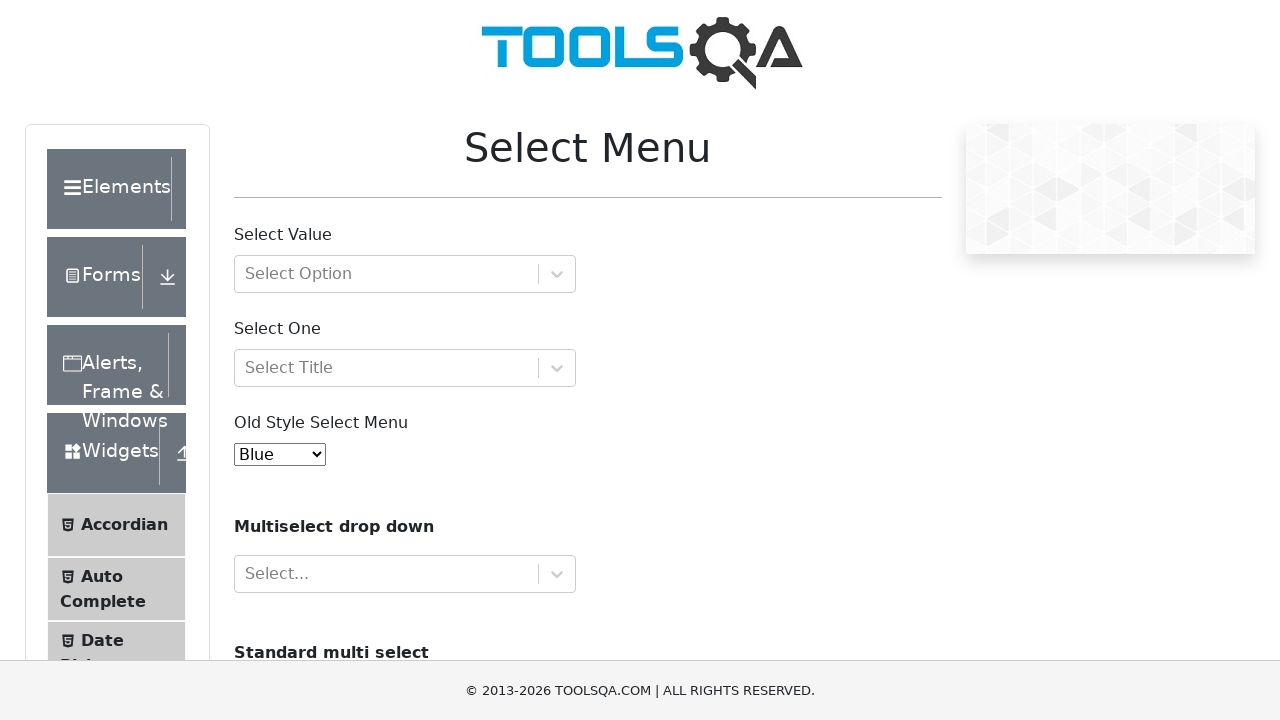

Selected dropdown option by value '2' on #oldSelectMenu
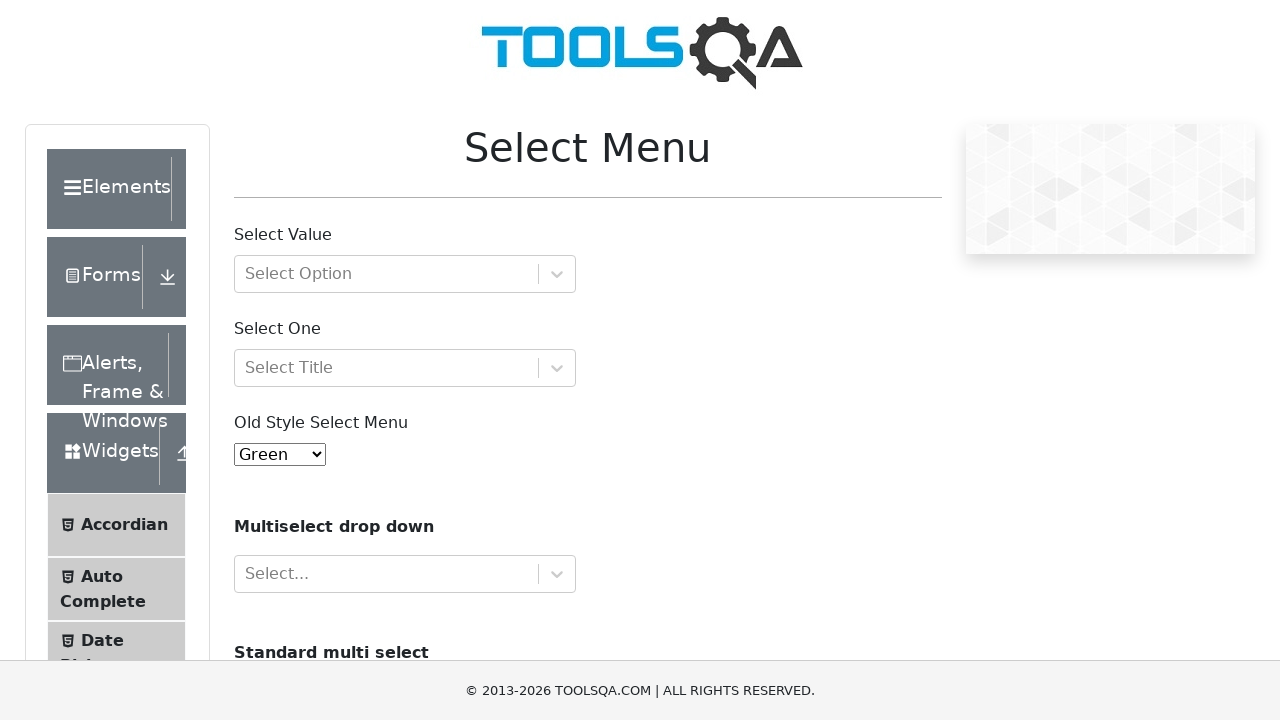

Selected dropdown option by visible text 'Magenta' on #oldSelectMenu
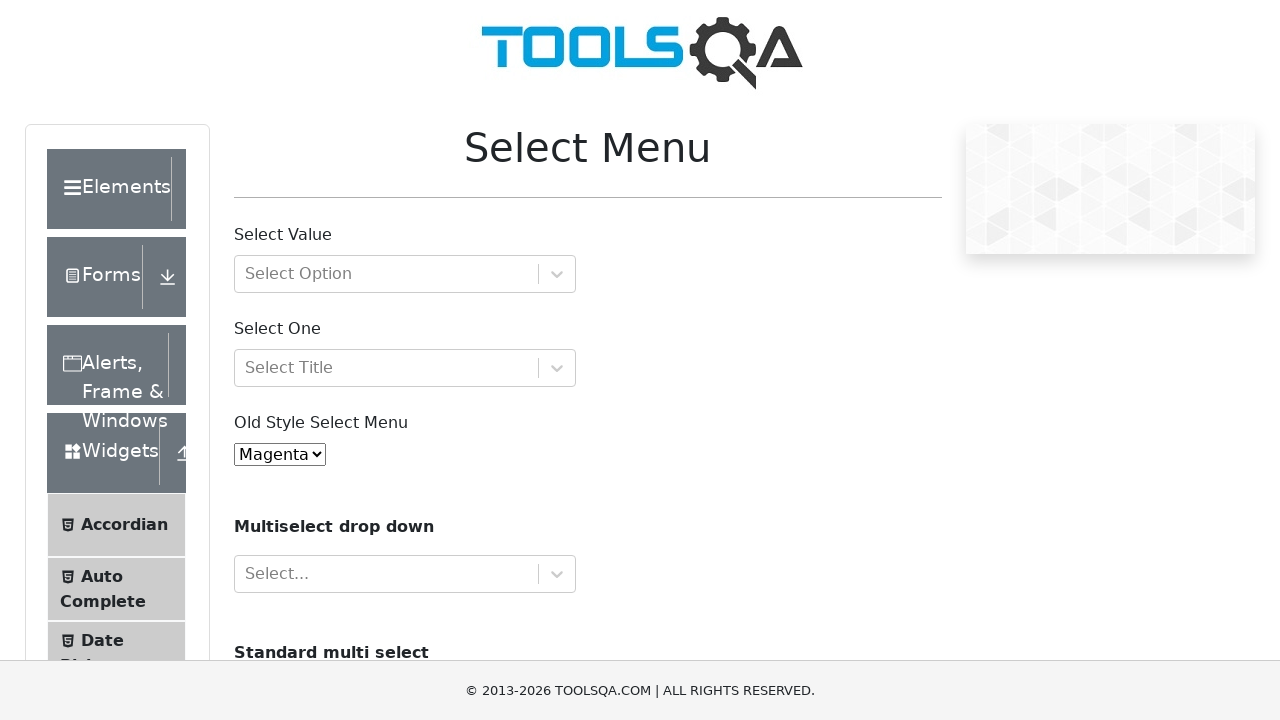

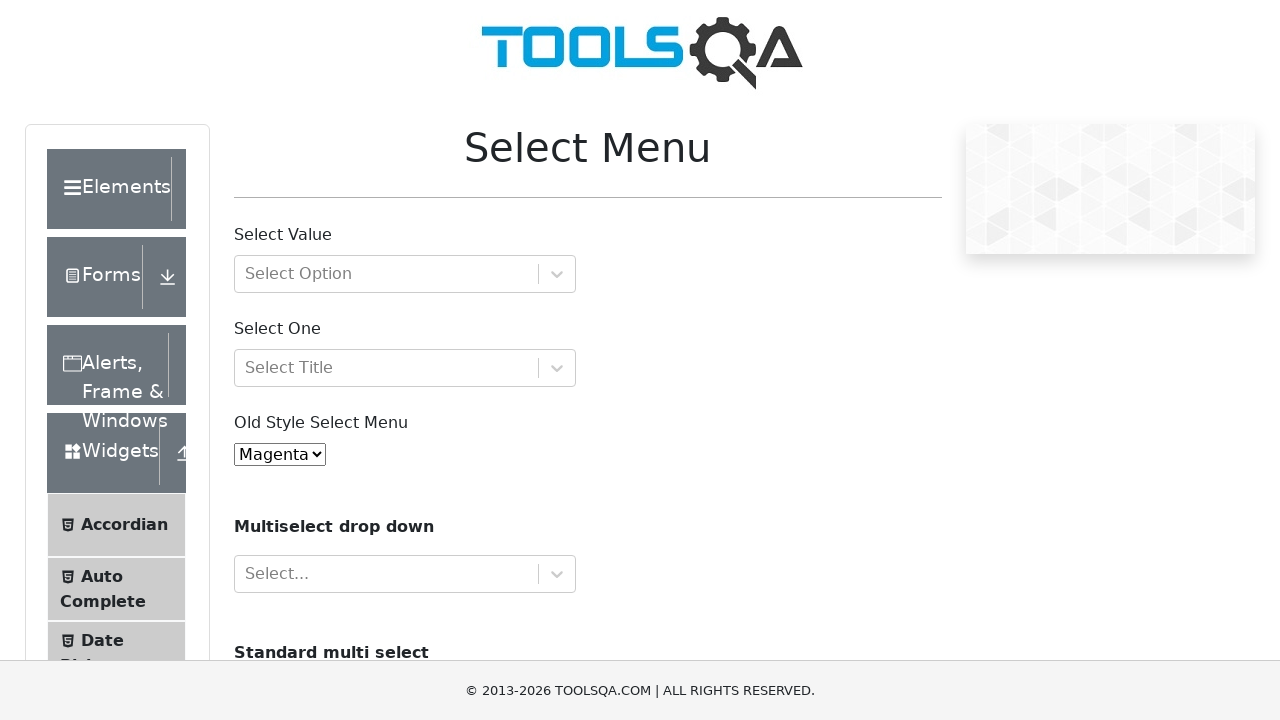